Tests the ecommerce flow by navigating to a product detail page, adding the product to cart, and proceeding to checkout

Starting URL: https://enhancedecommerce.appspot.com/item/9bdd2

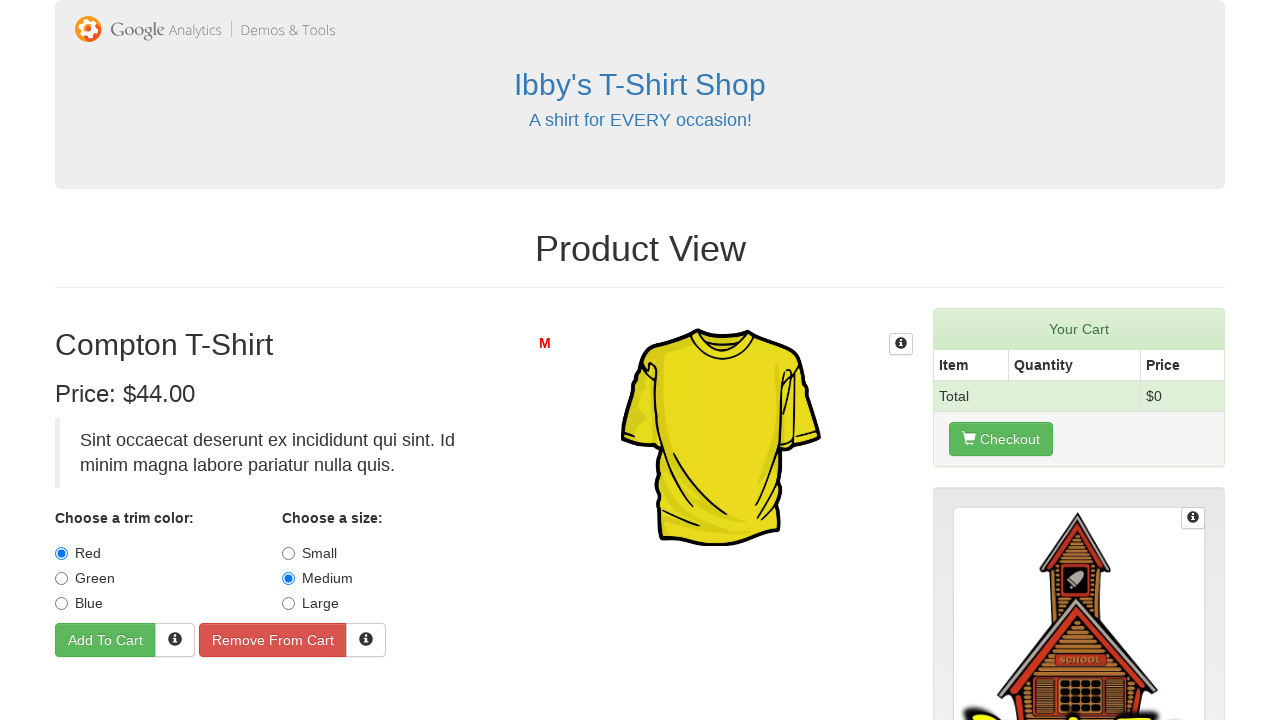

Product detail page loaded
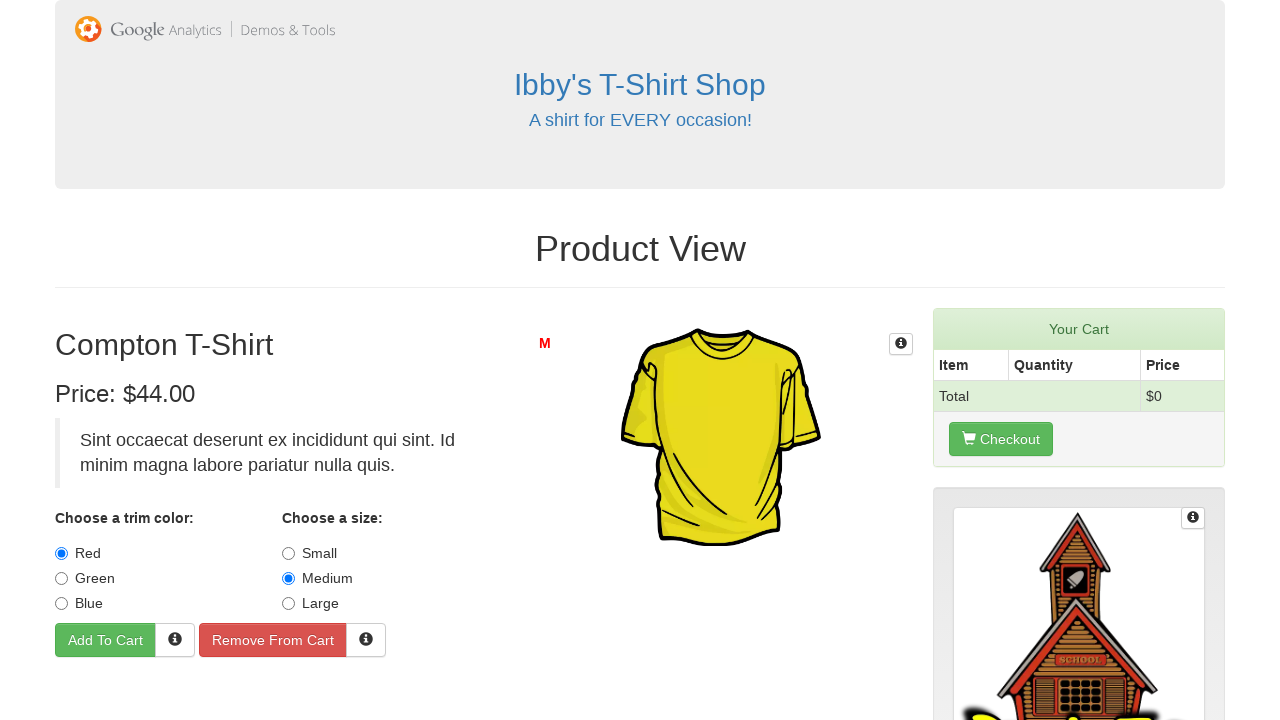

Clicked add to cart button at (106, 640) on #addToCart
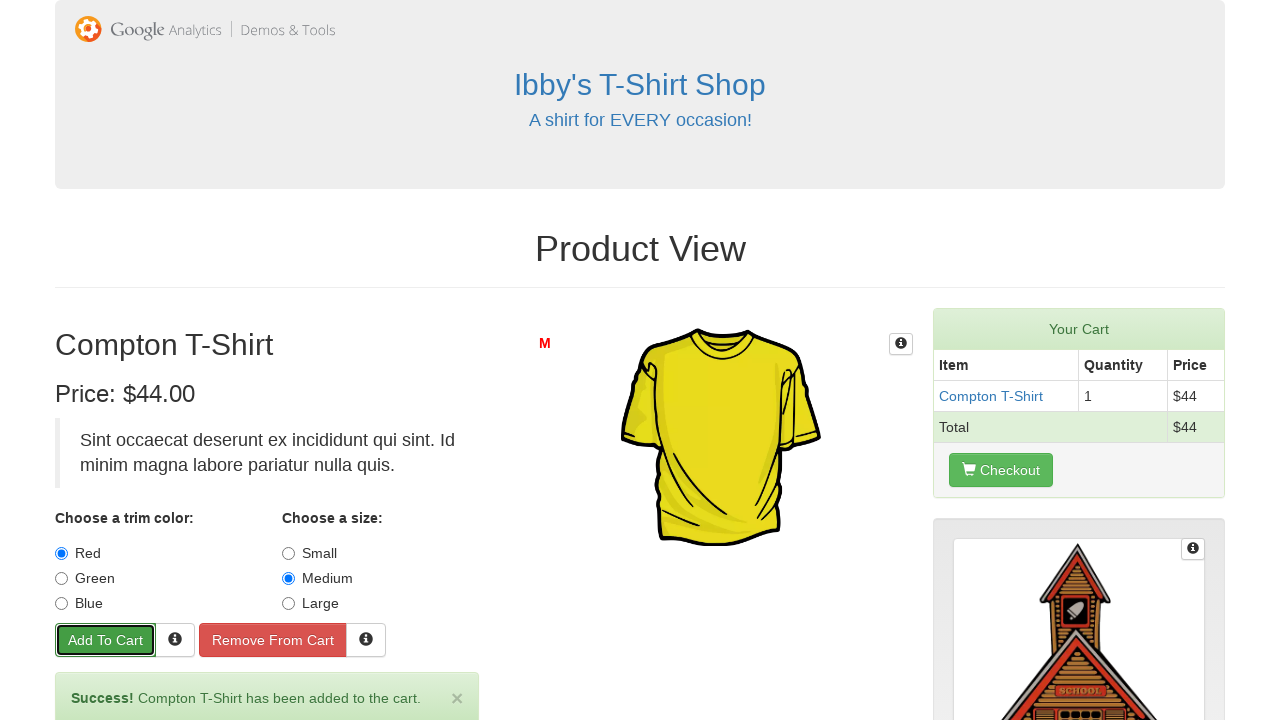

Clicked checkout button at (1000, 470) on #checkout
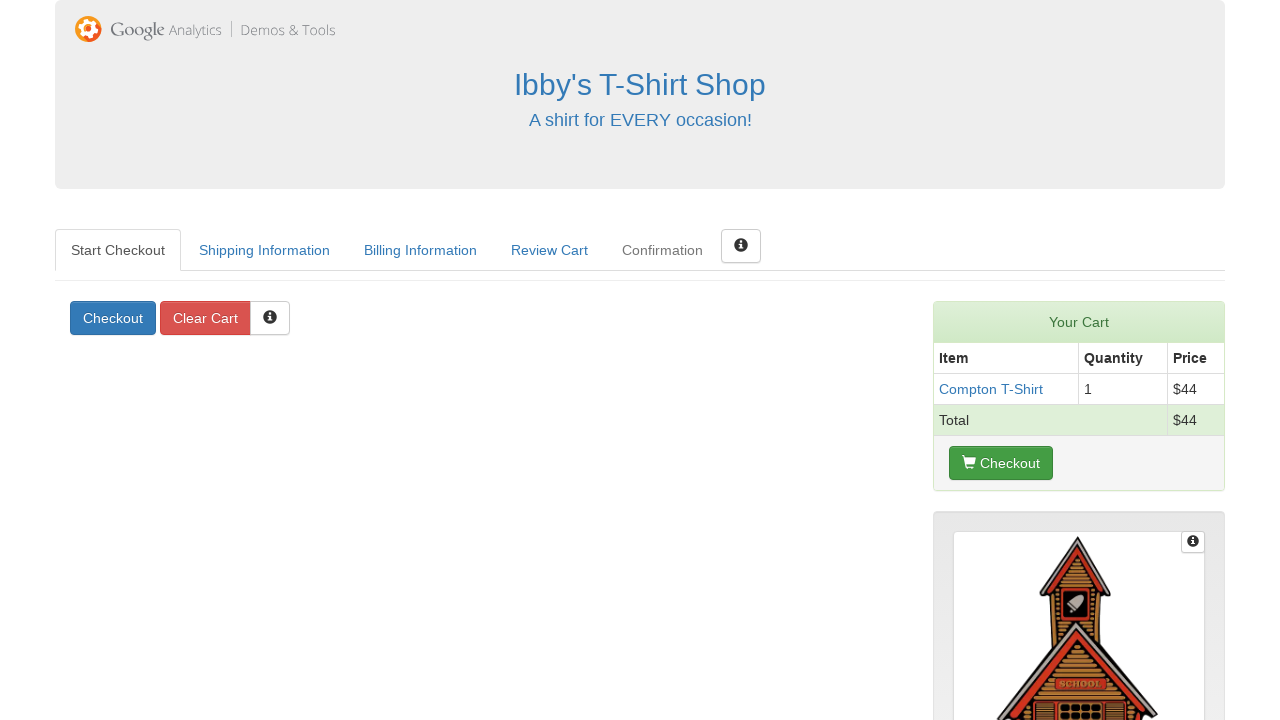

Checkout page loaded
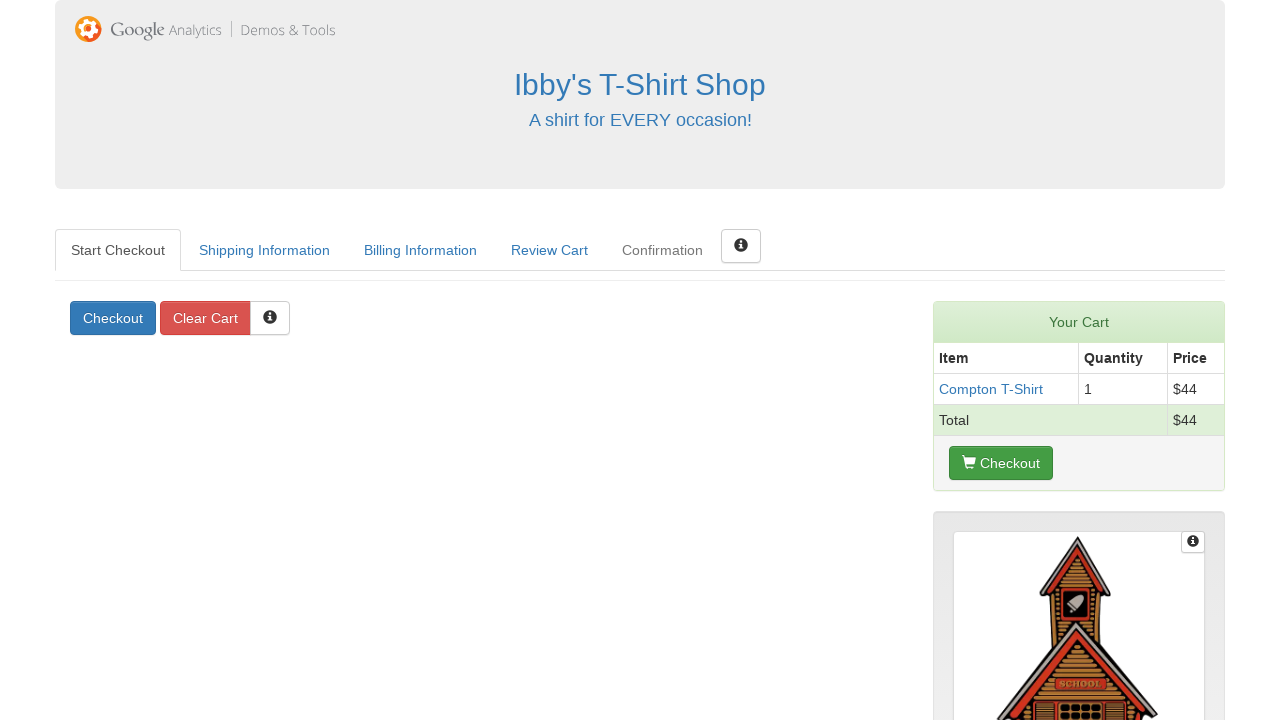

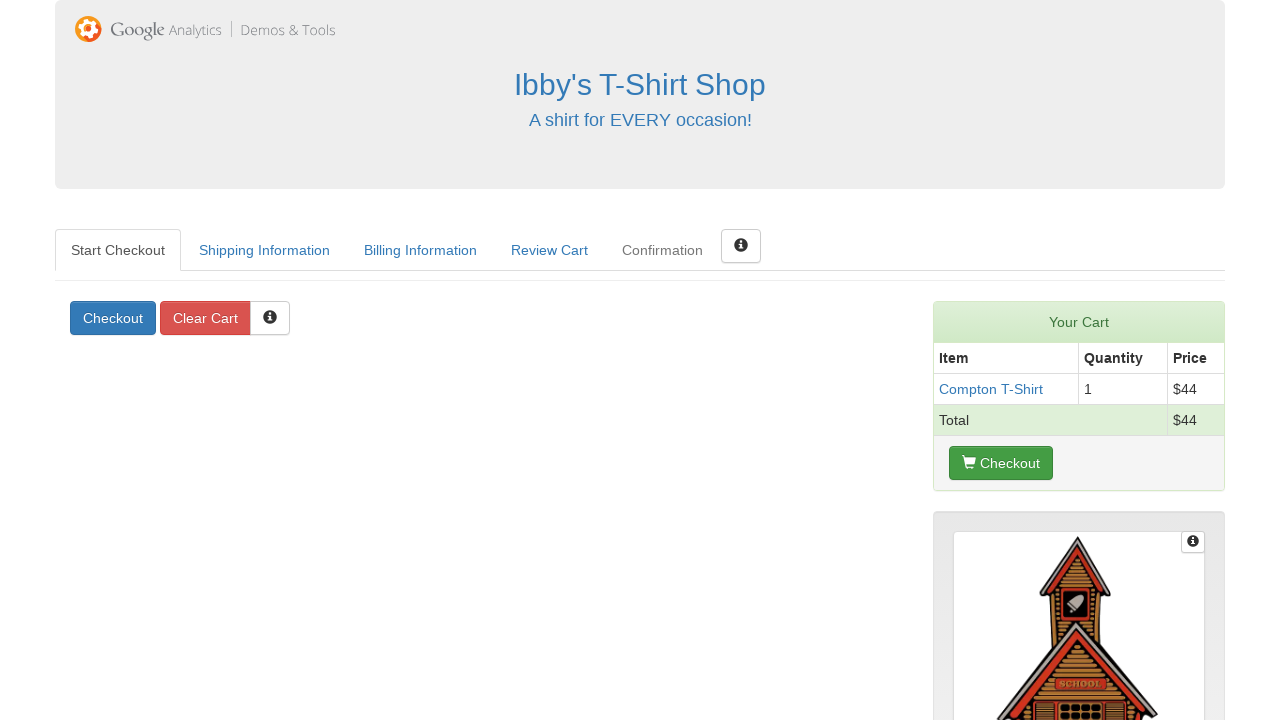